Tests window switching functionality by clicking on the Blogs link and switching between parent and child windows

Starting URL: https://www.hdfc.com/

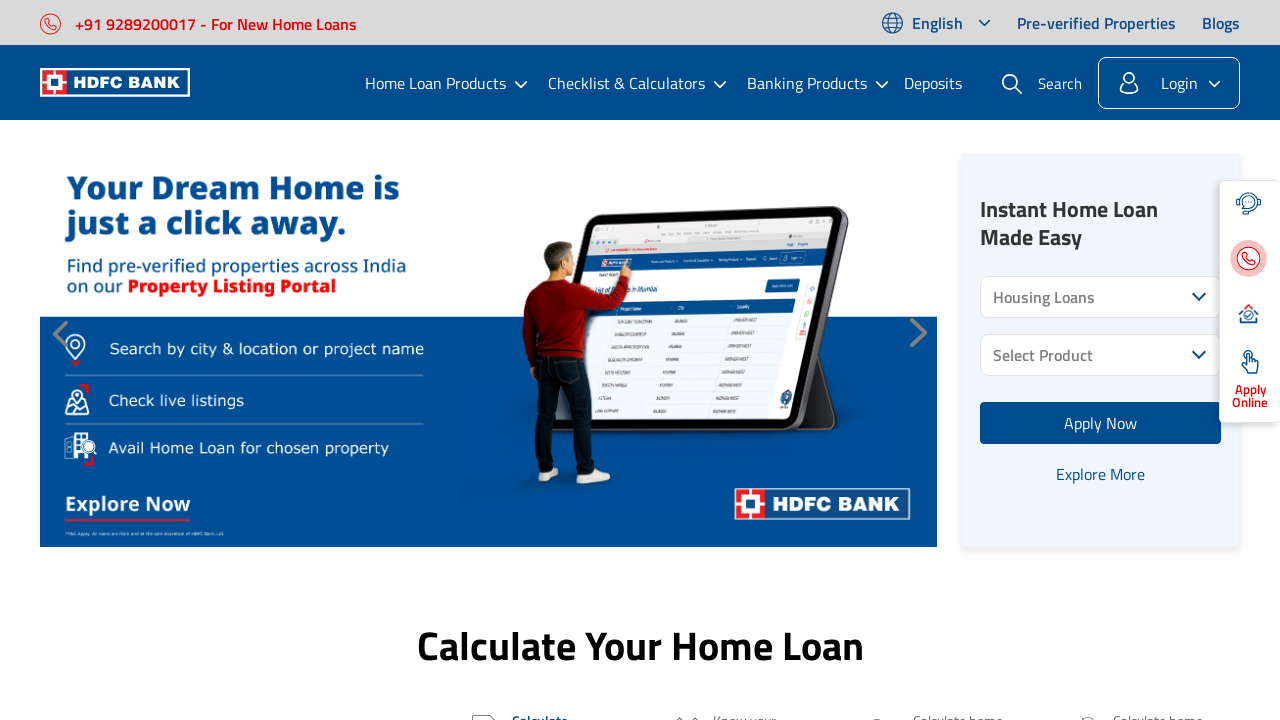

Clicked on Blogs link to open new window at (1221, 22) on text=Blogs
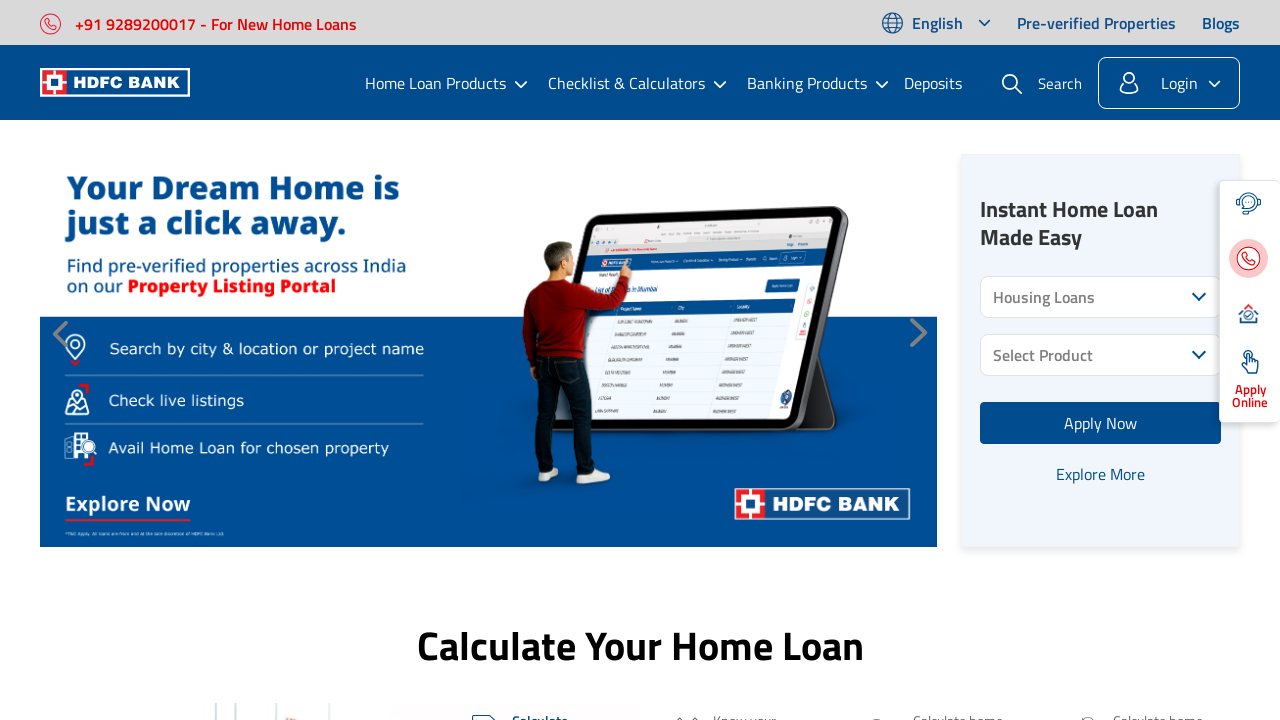

New page/window opened from Blogs link
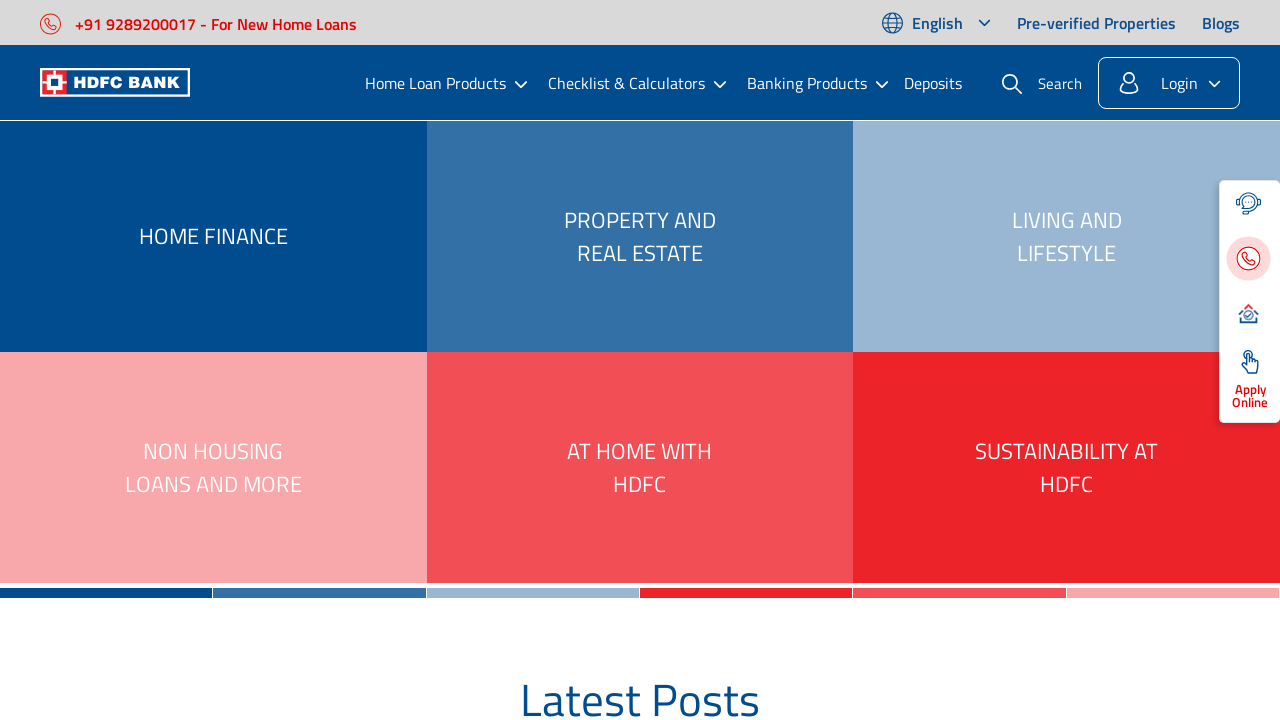

Retrieved new window title: HDFC Bank Ltd | Blog
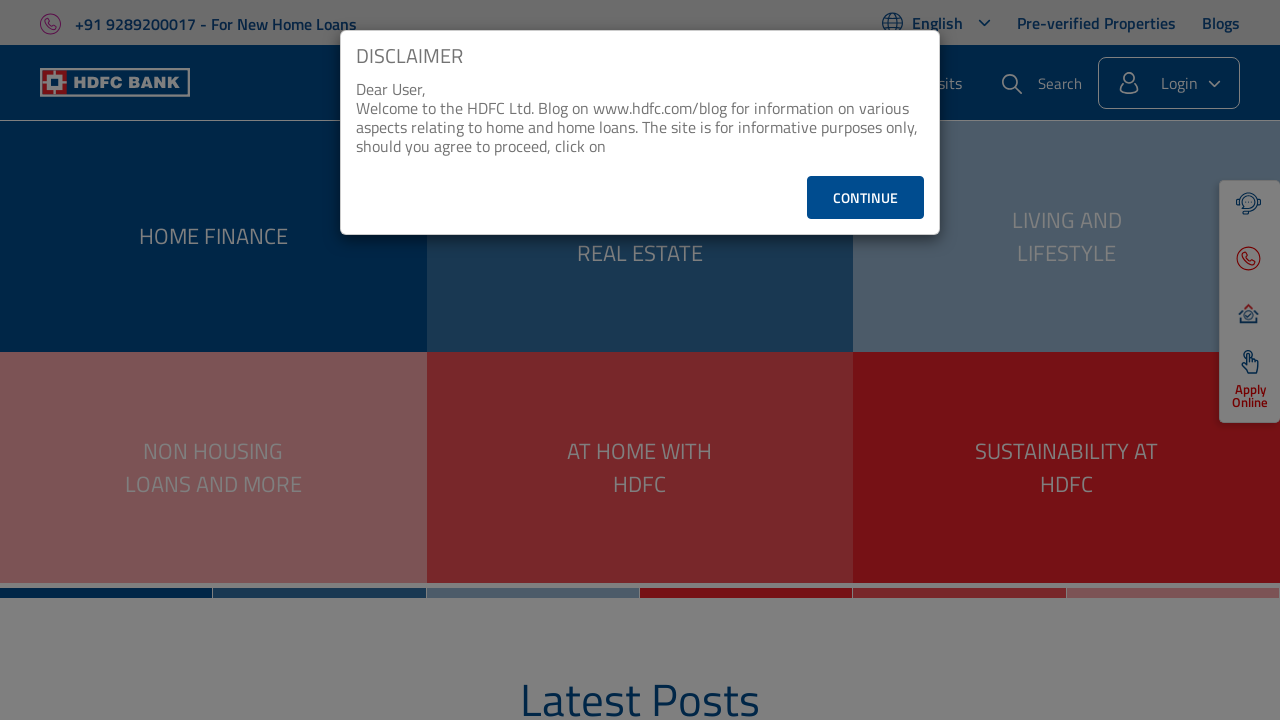

Retrieved original window title: Housing Finance | Home Finance Company | HDFC Bank Ltd
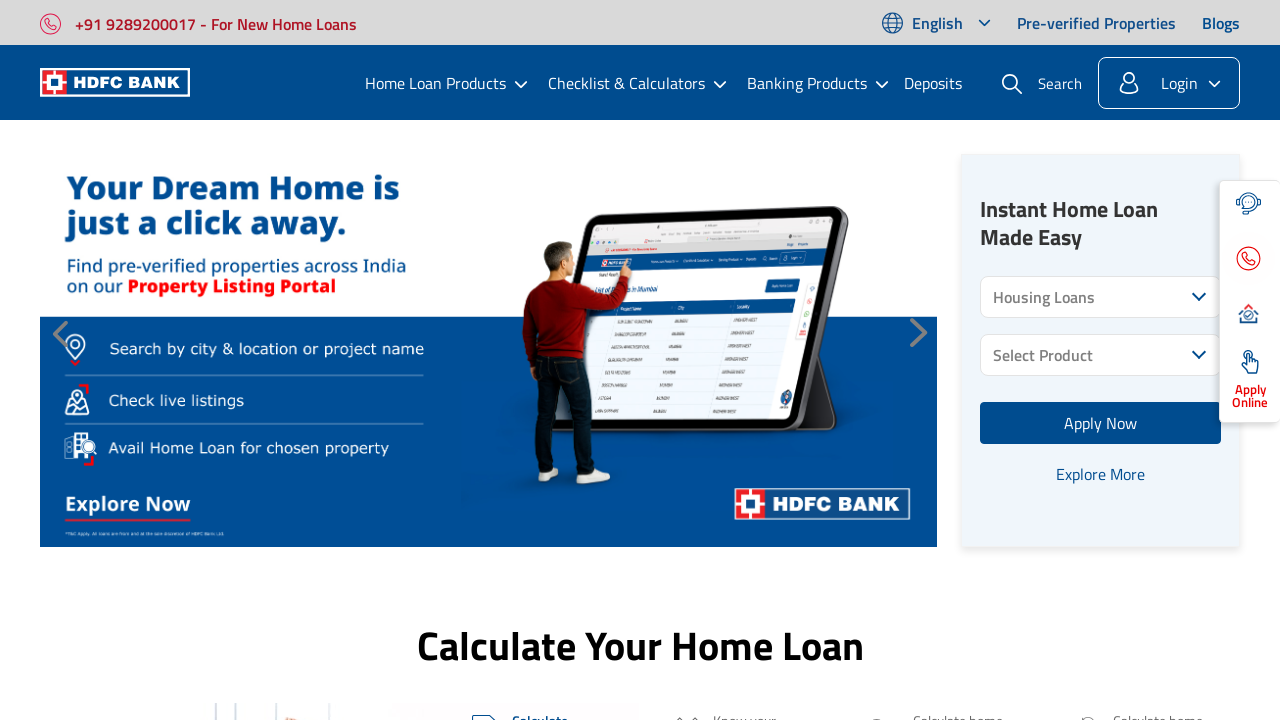

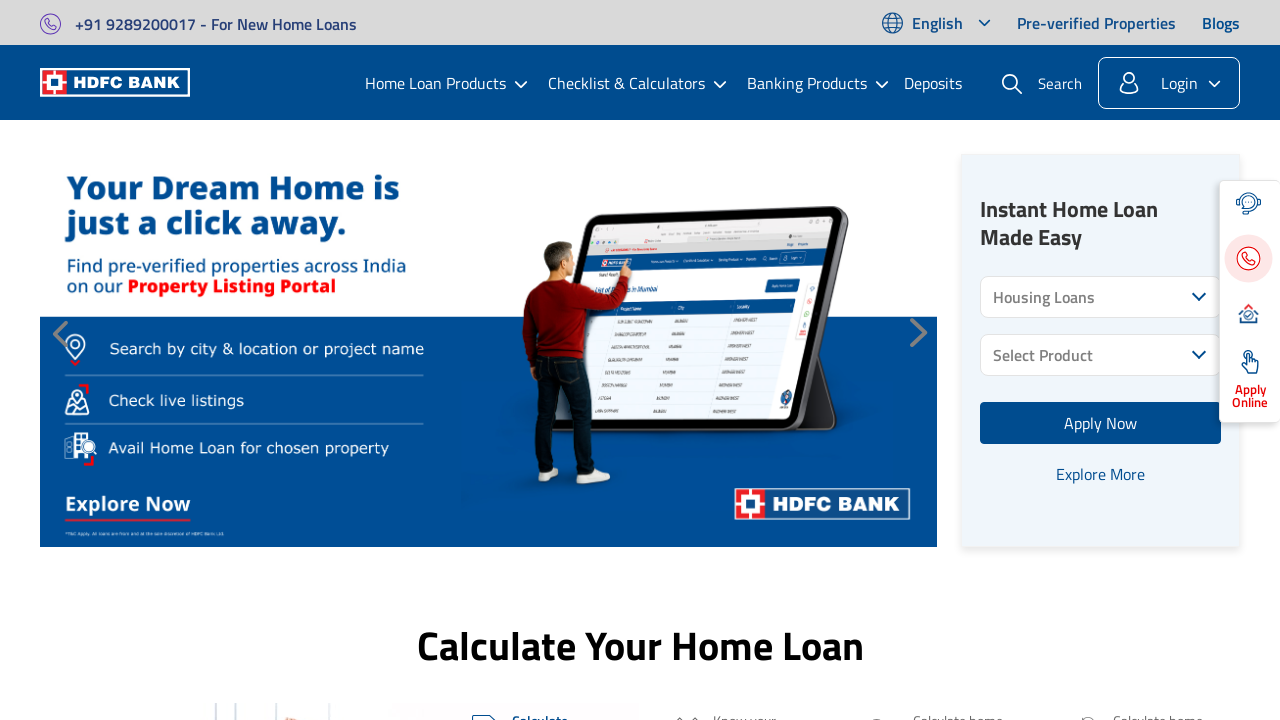